Tests dropdown selection for Skills field on a registration form

Starting URL: https://demo.automationtesting.in/Register.html

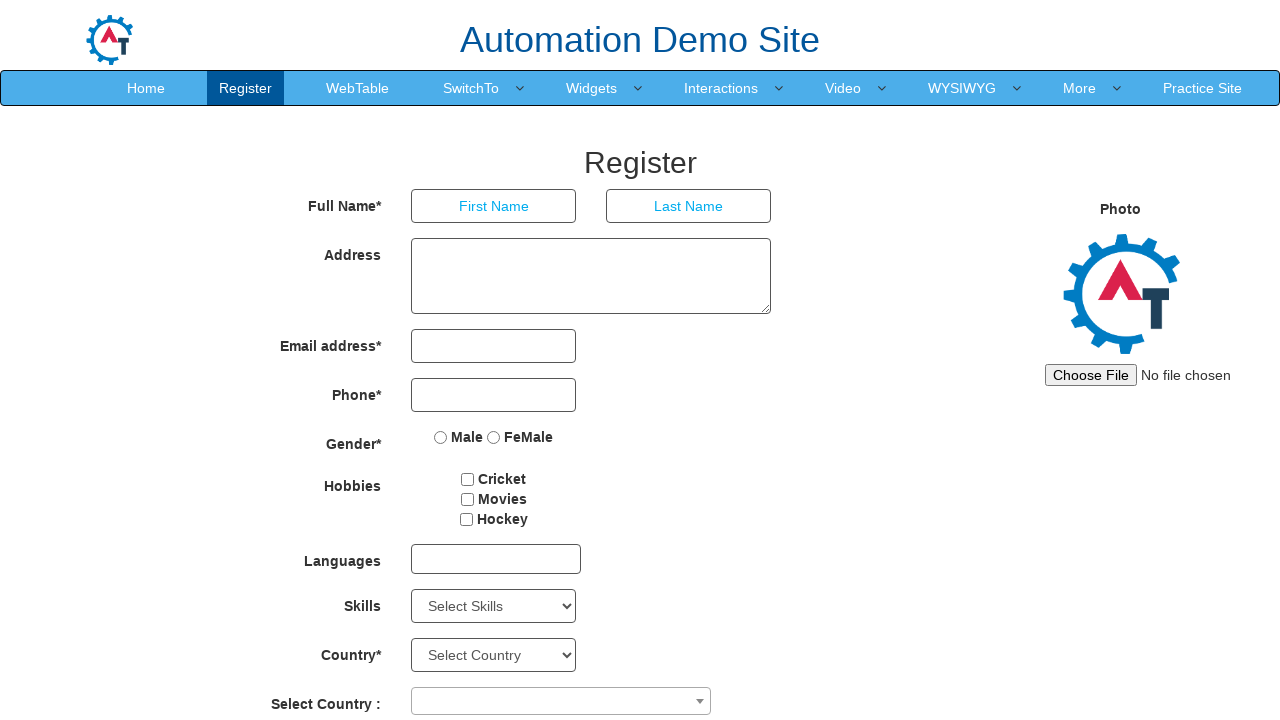

Selected 'APIs' from Skills dropdown on #Skills
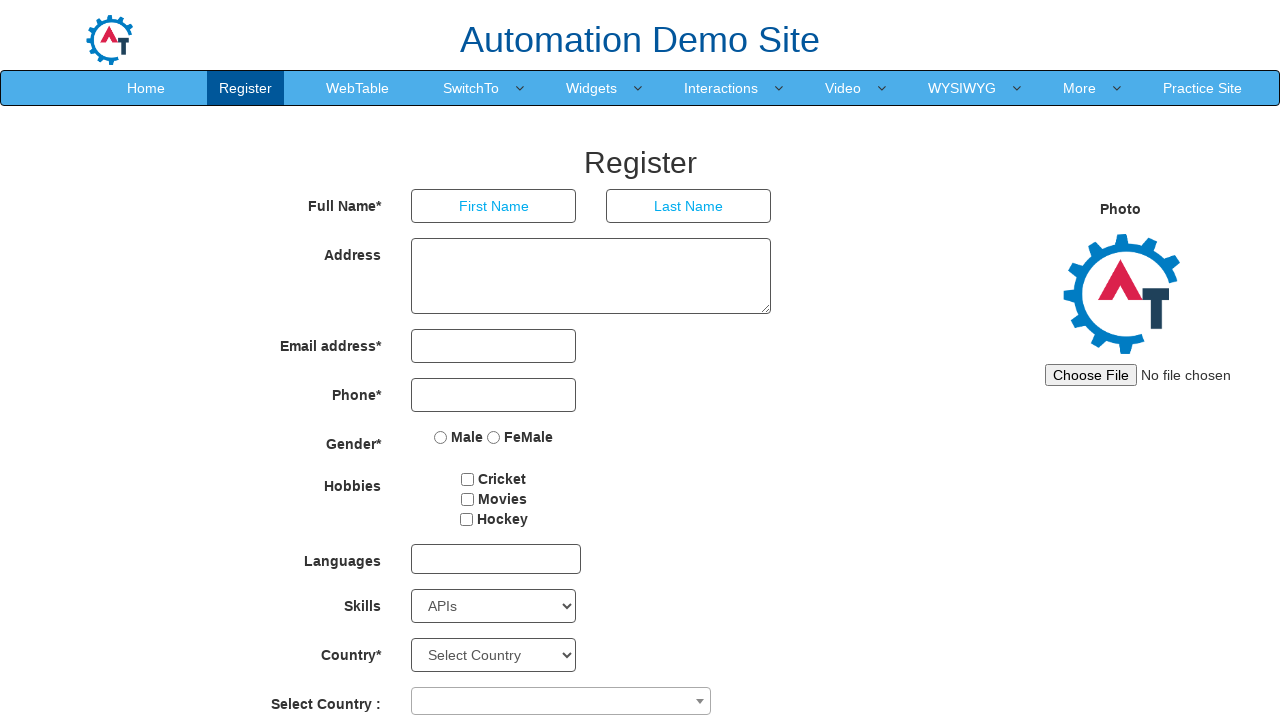

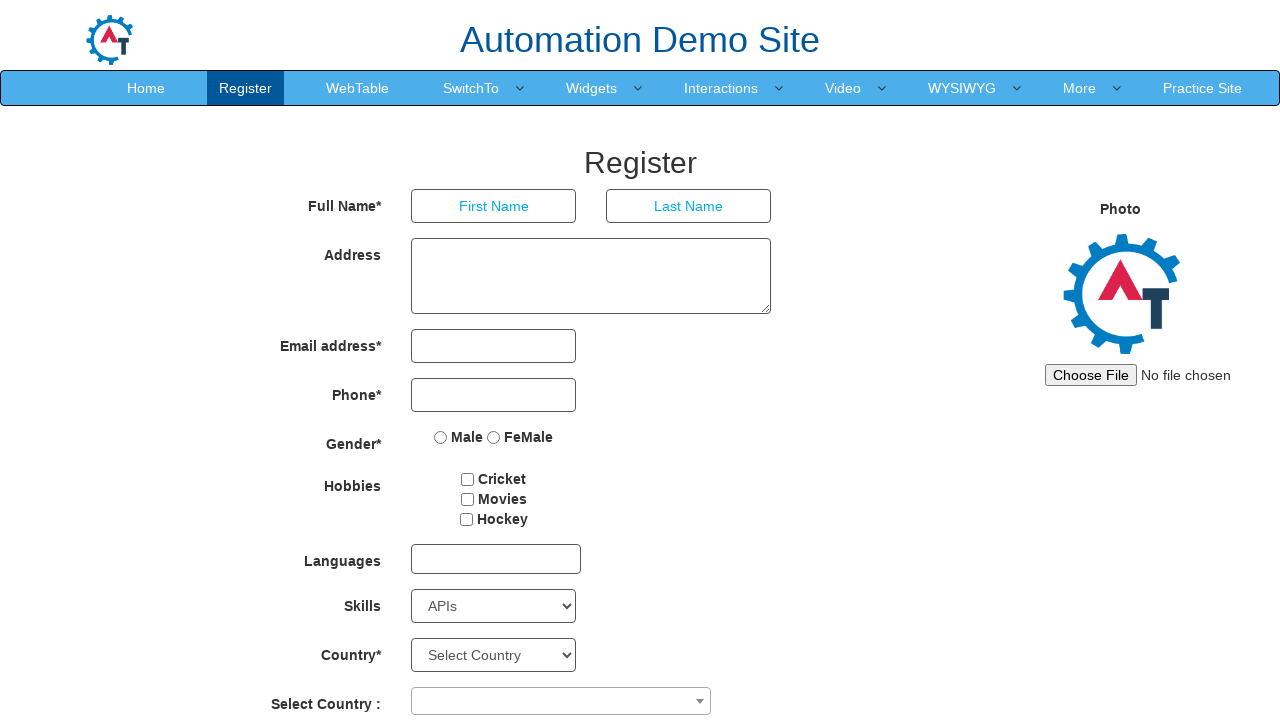